Tests viewing IPL points table by waiting for table data to load

Starting URL: https://www.iplt20.com/points-table/men/2024

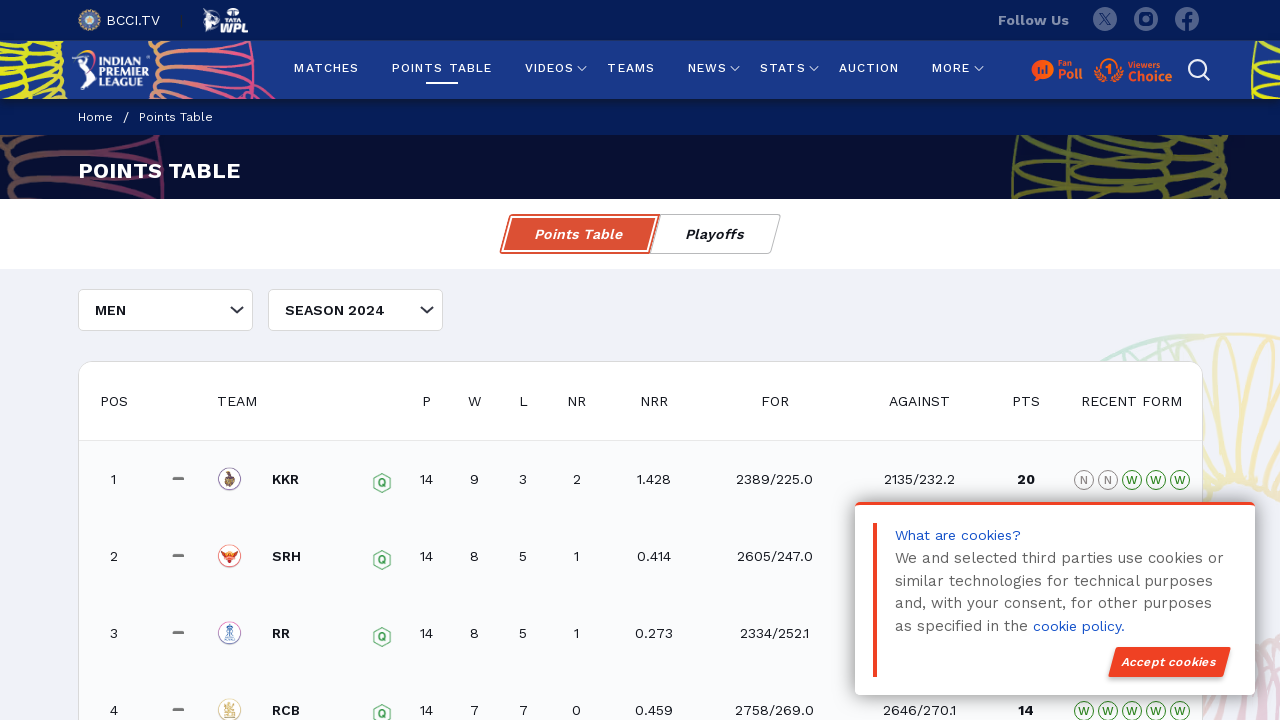

Navigated to IPL points table page
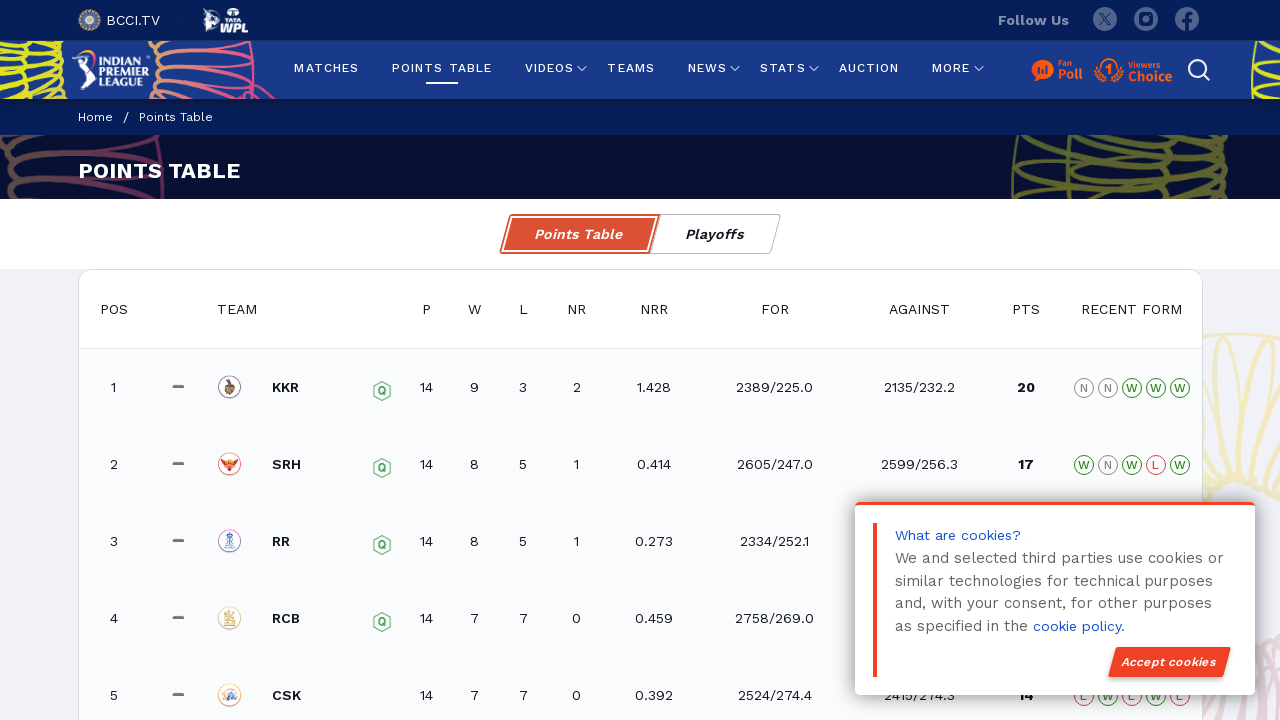

IPL points table data loaded with visible table rows
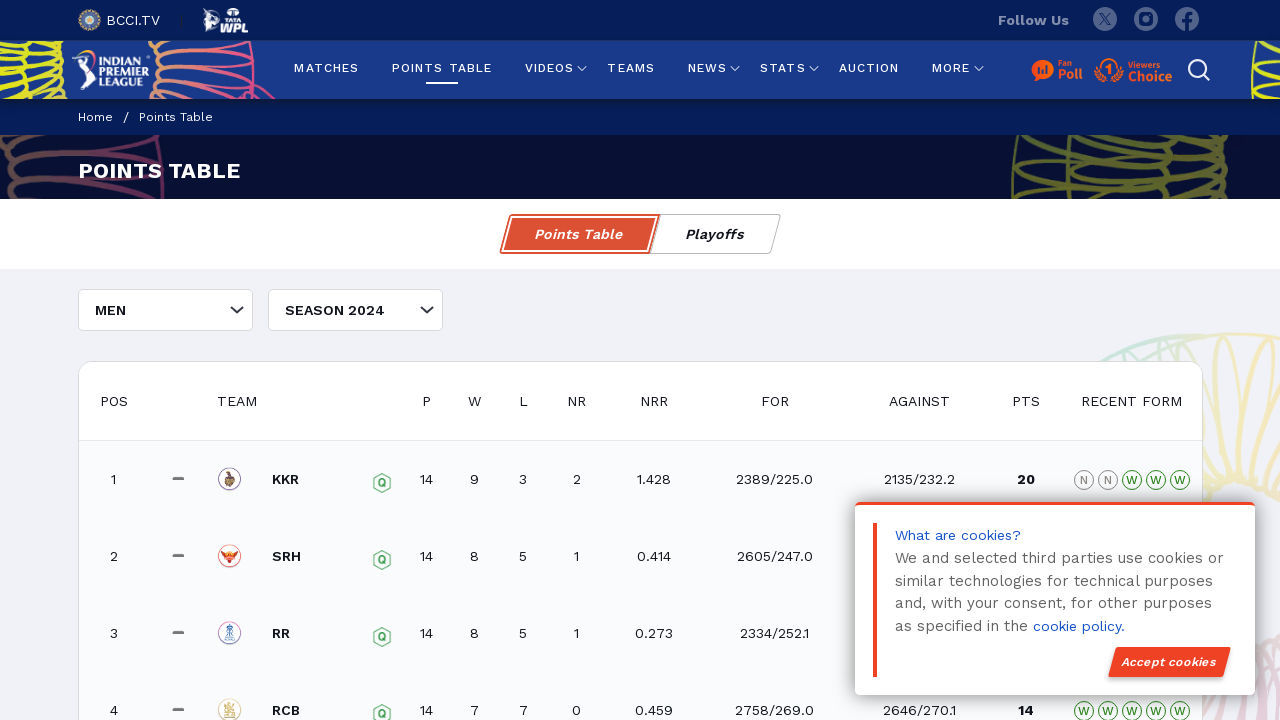

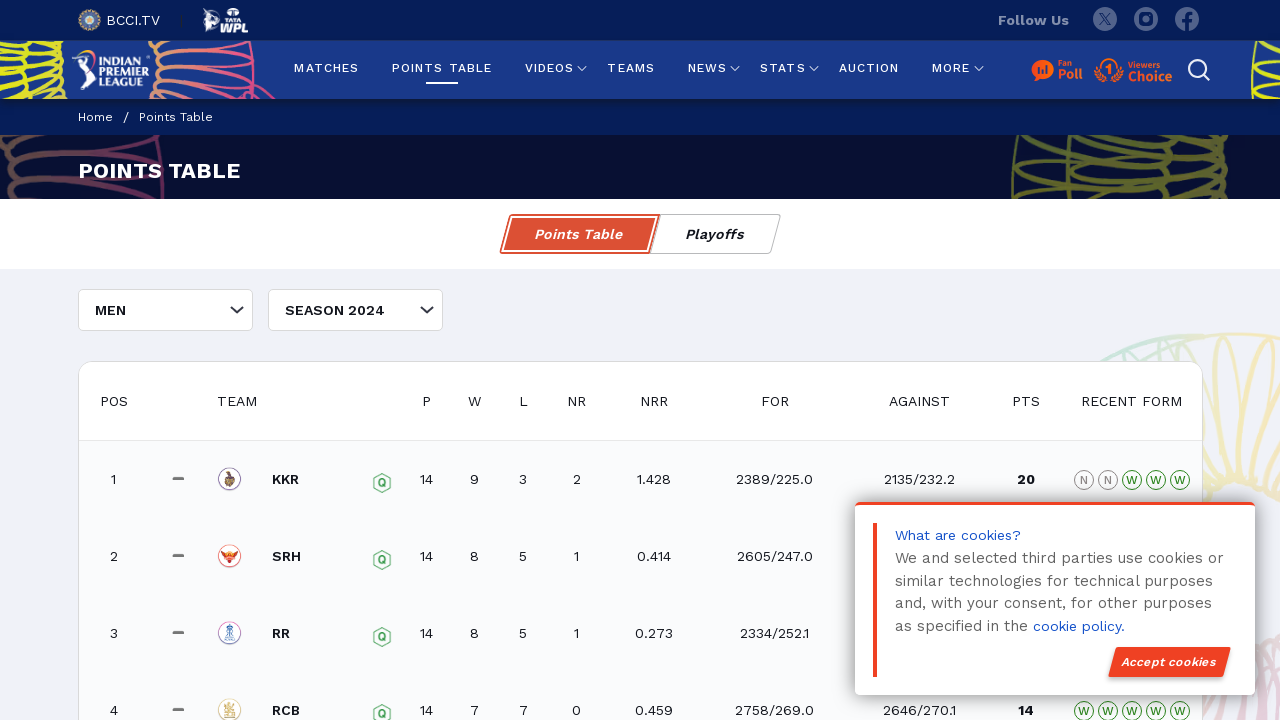